Tests navigating to Top Lists menu, then Top Rated Real submenu, and verifies the page header is displayed

Starting URL: https://www.99-bottles-of-beer.net/

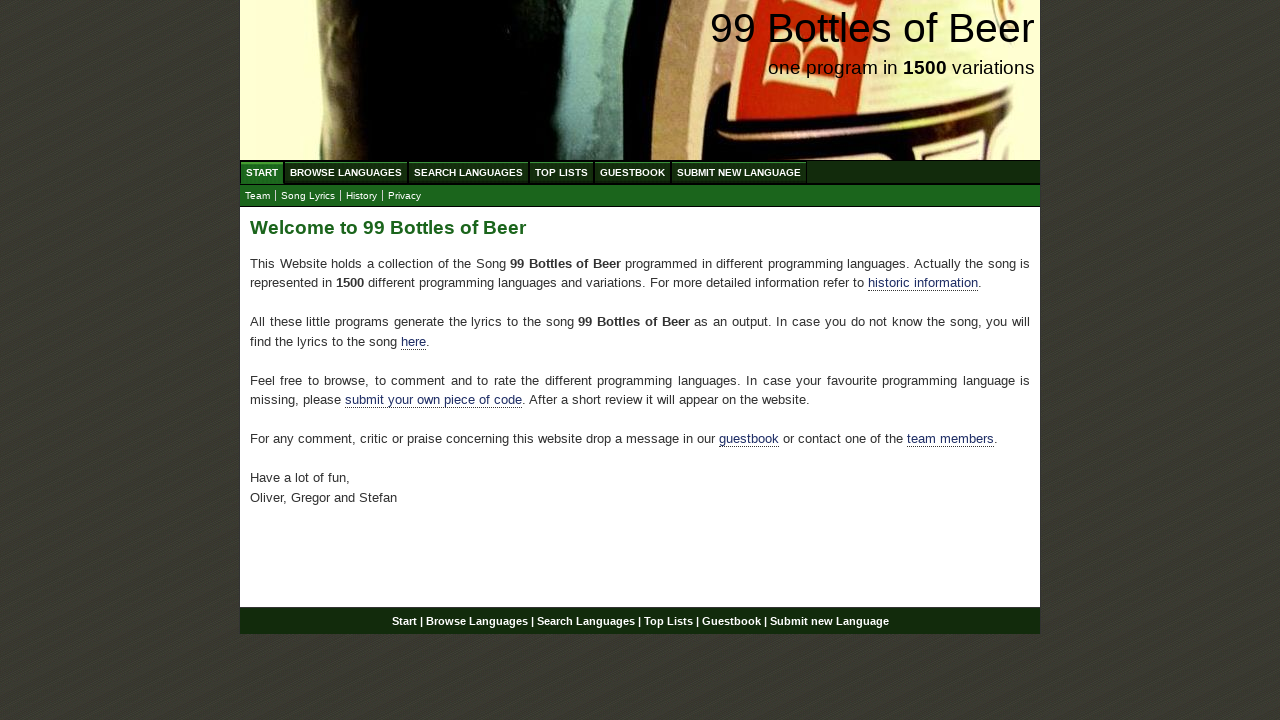

Clicked on Top Lists menu at (562, 172) on xpath=//ul[@id='menu']/li//a[@href='/toplist.html']
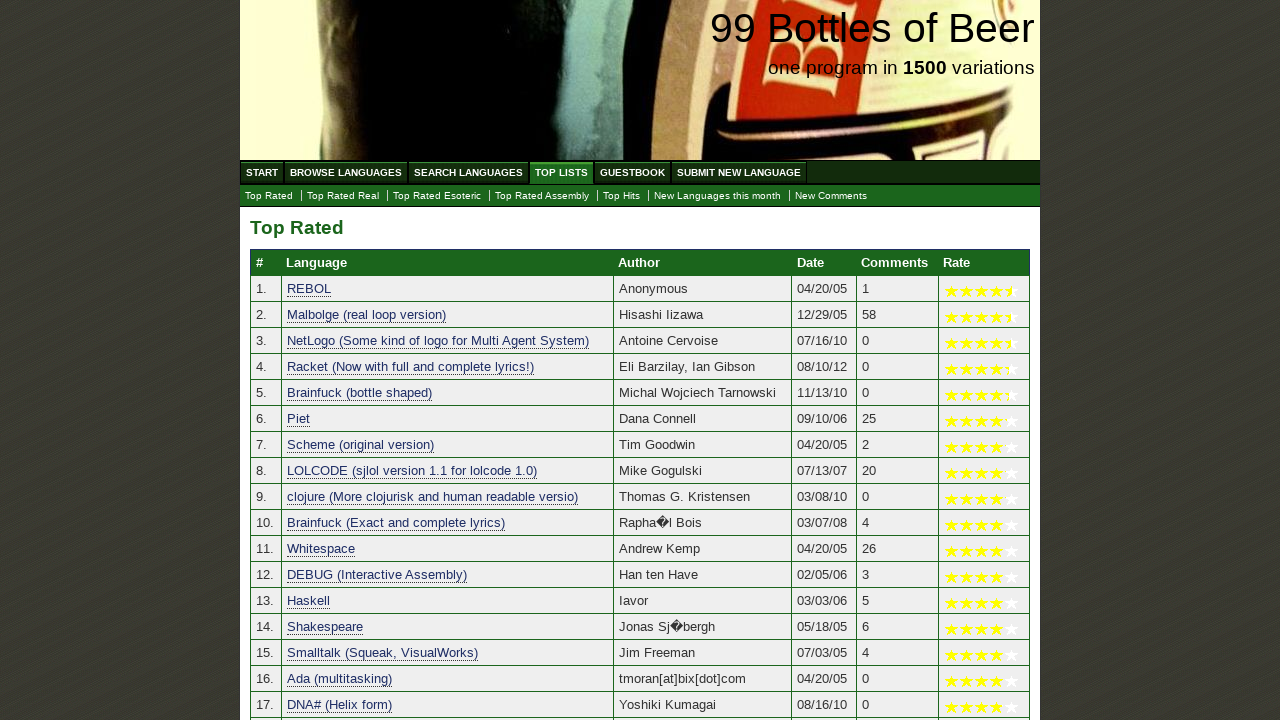

Clicked on Top Rated Real submenu at (343, 196) on xpath=//ul[@id='submenu']/li/a[@href='./toplist_real.html']
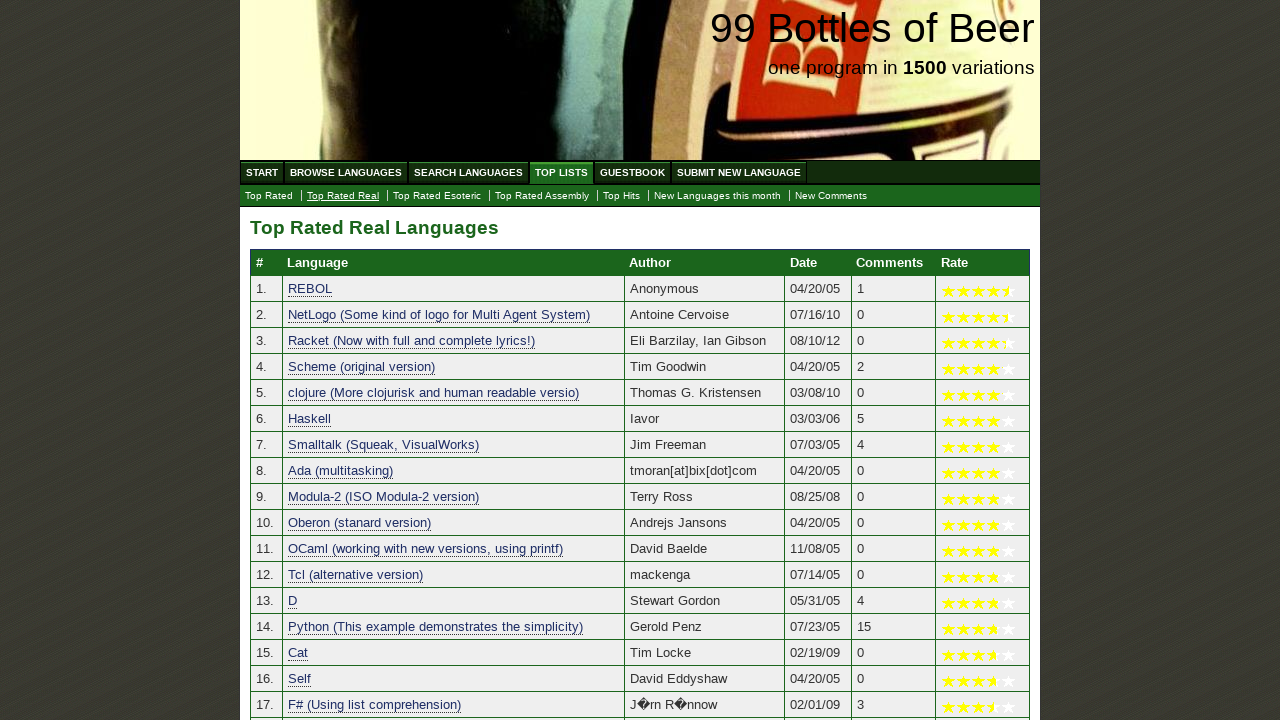

Top Rated Real Languages page header is displayed
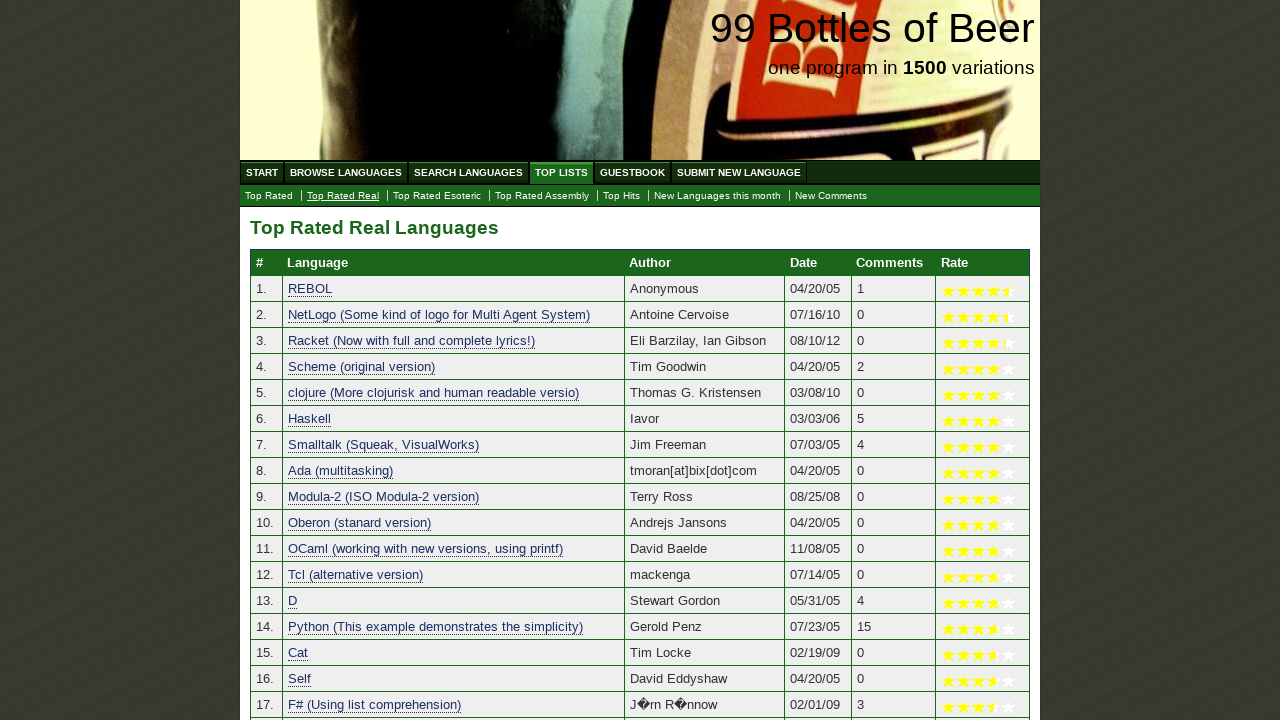

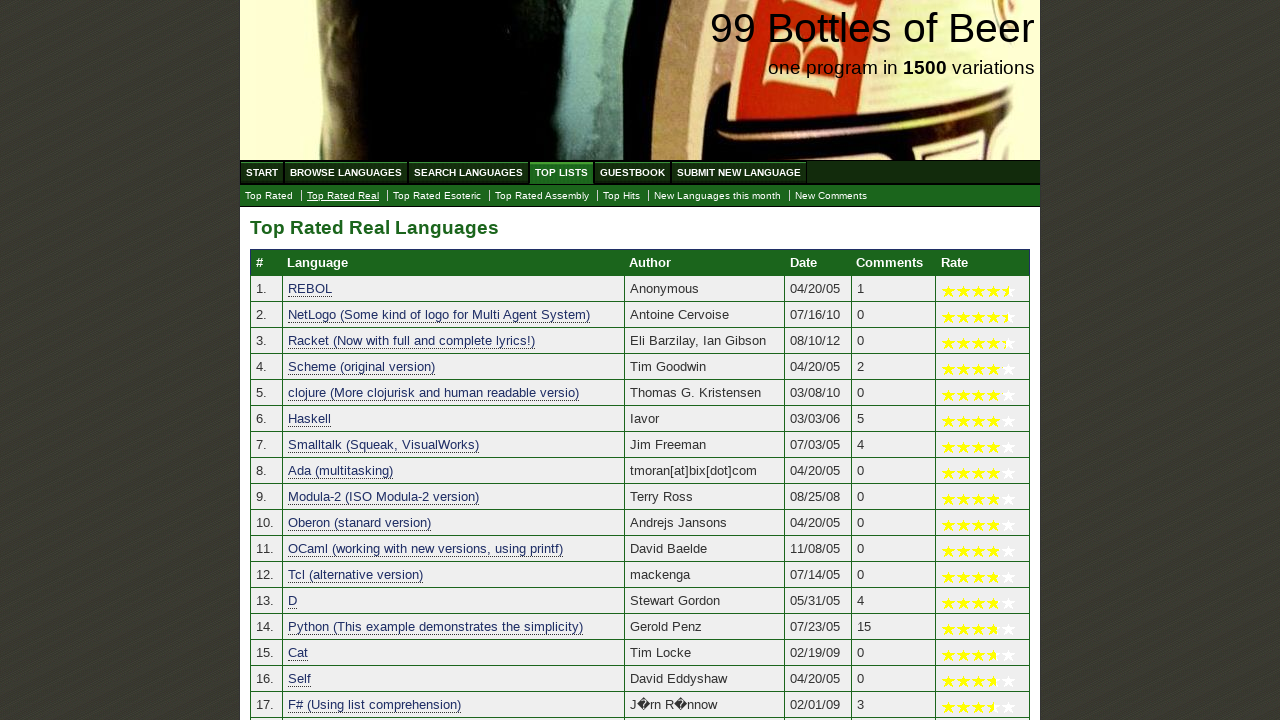